Tests tooltip functionality on jQueryUI demo page by switching to an iframe and hovering over elements to trigger tooltips, then verifying the tooltip attribute value.

Starting URL: https://jqueryui.com/tooltip/

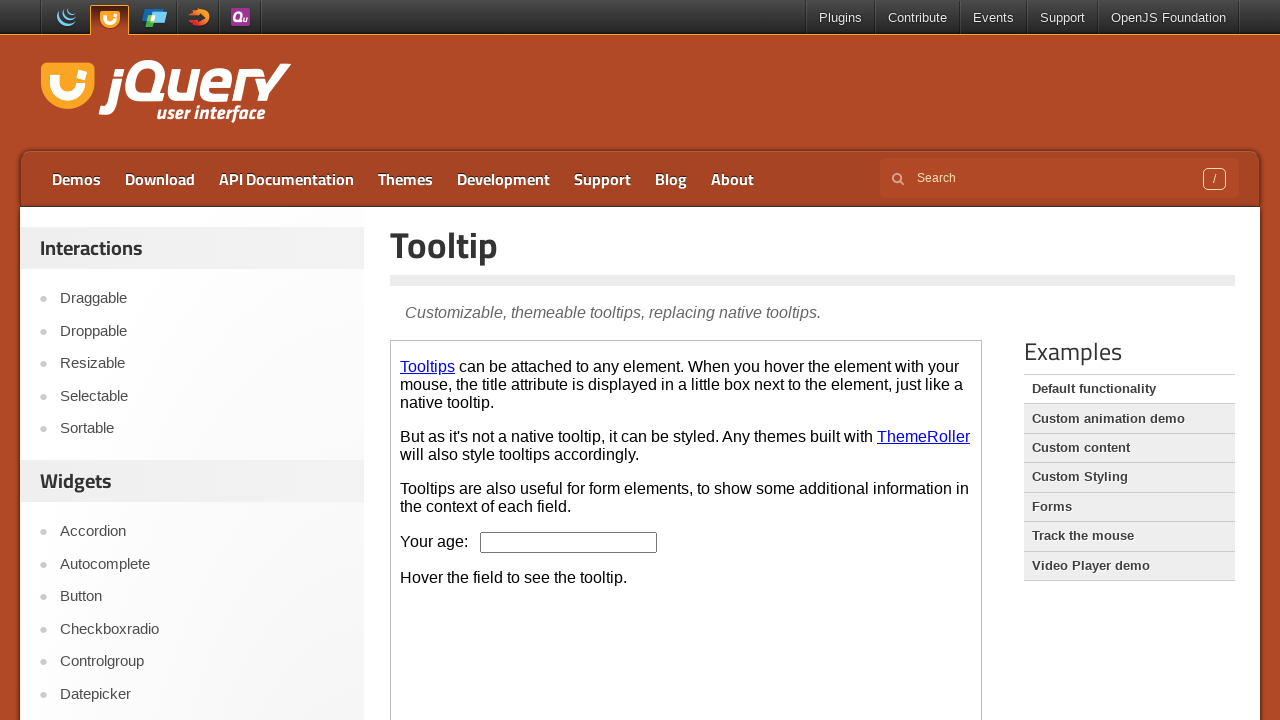

Located the demo iframe
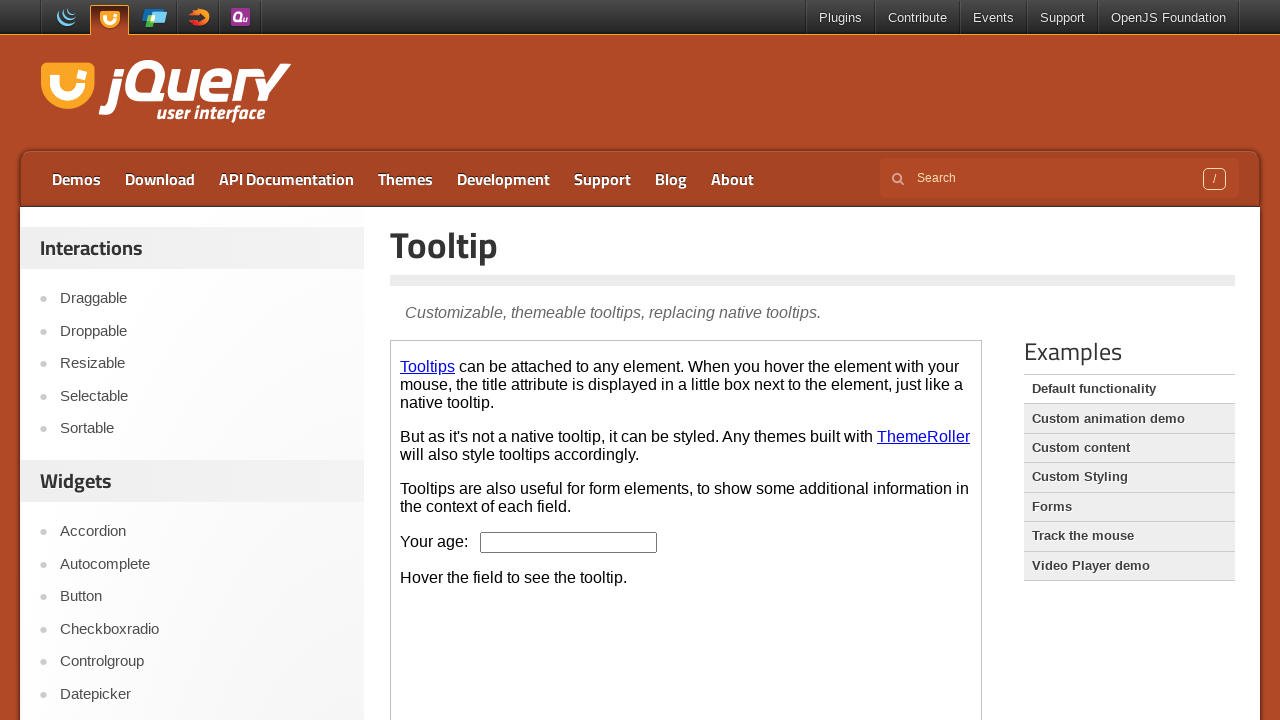

Hovered over the age input field to trigger tooltip at (569, 542) on .demo-frame >> internal:control=enter-frame >> #age
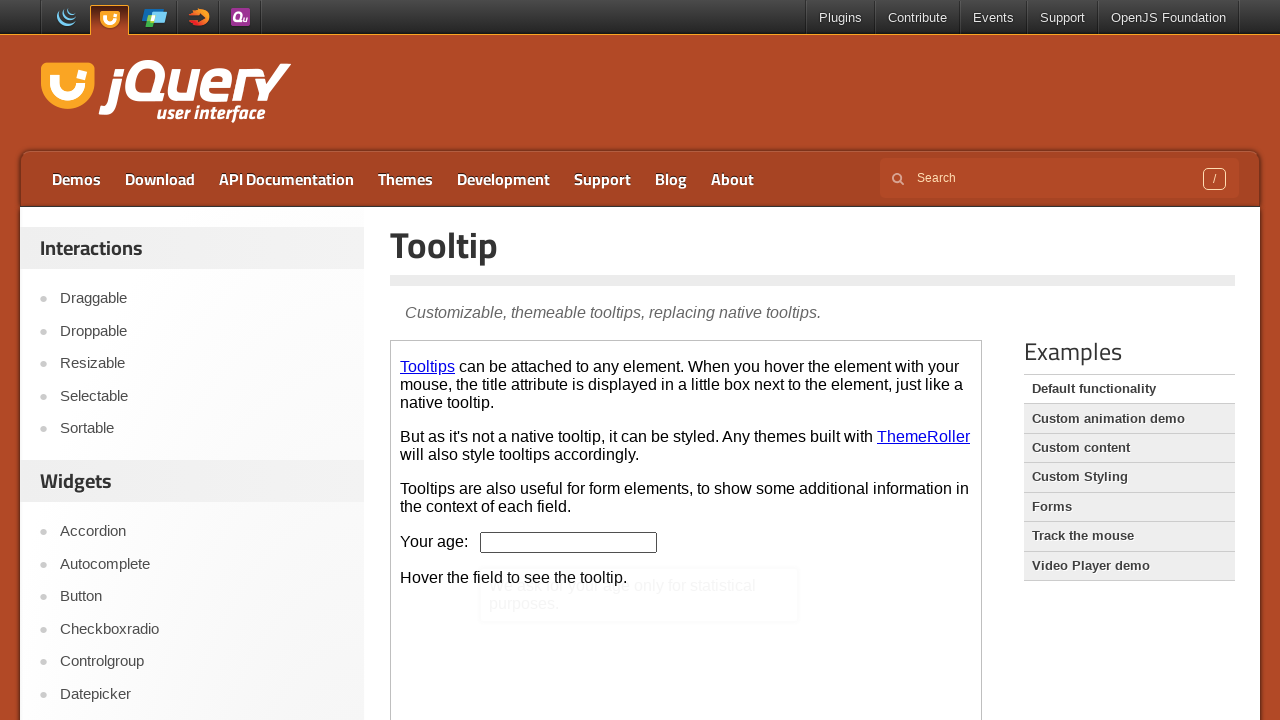

Hovered over the ThemeRoller link to trigger its tooltip at (924, 436) on .demo-frame >> internal:control=enter-frame >> a:text('ThemeRoller')
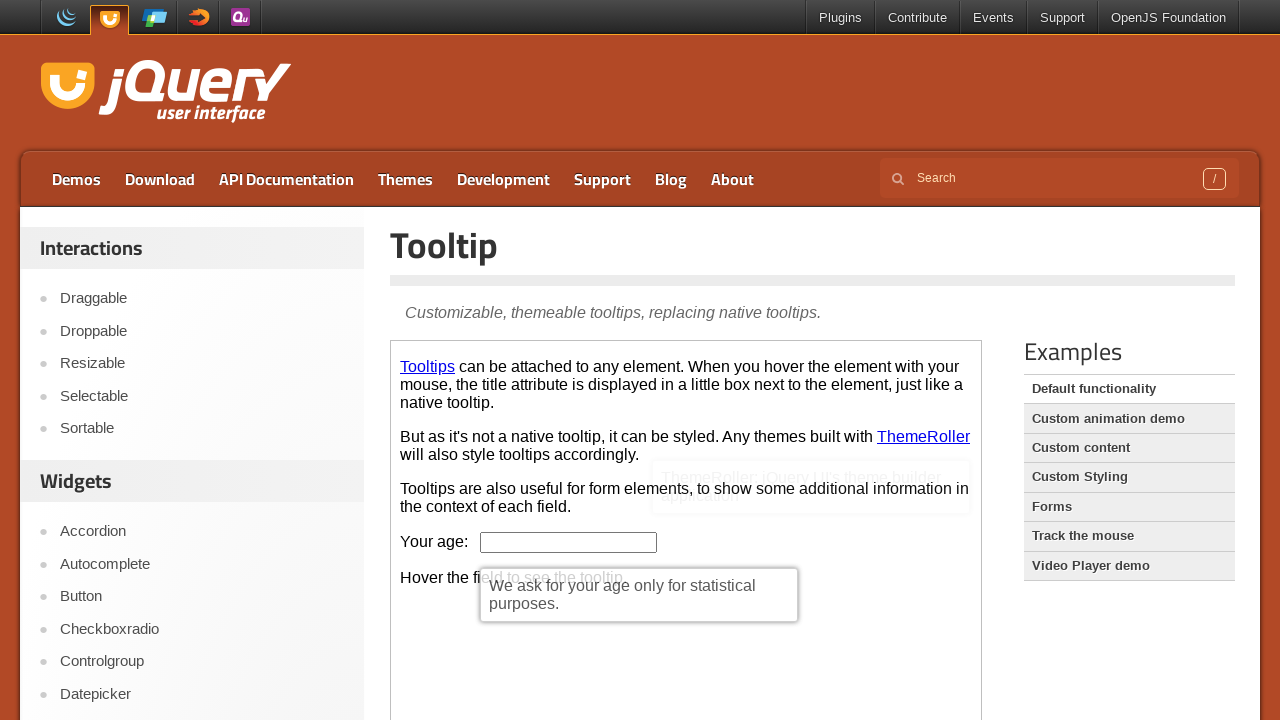

Retrieved tooltip attribute value: We ask for your age only for statistical purposes.
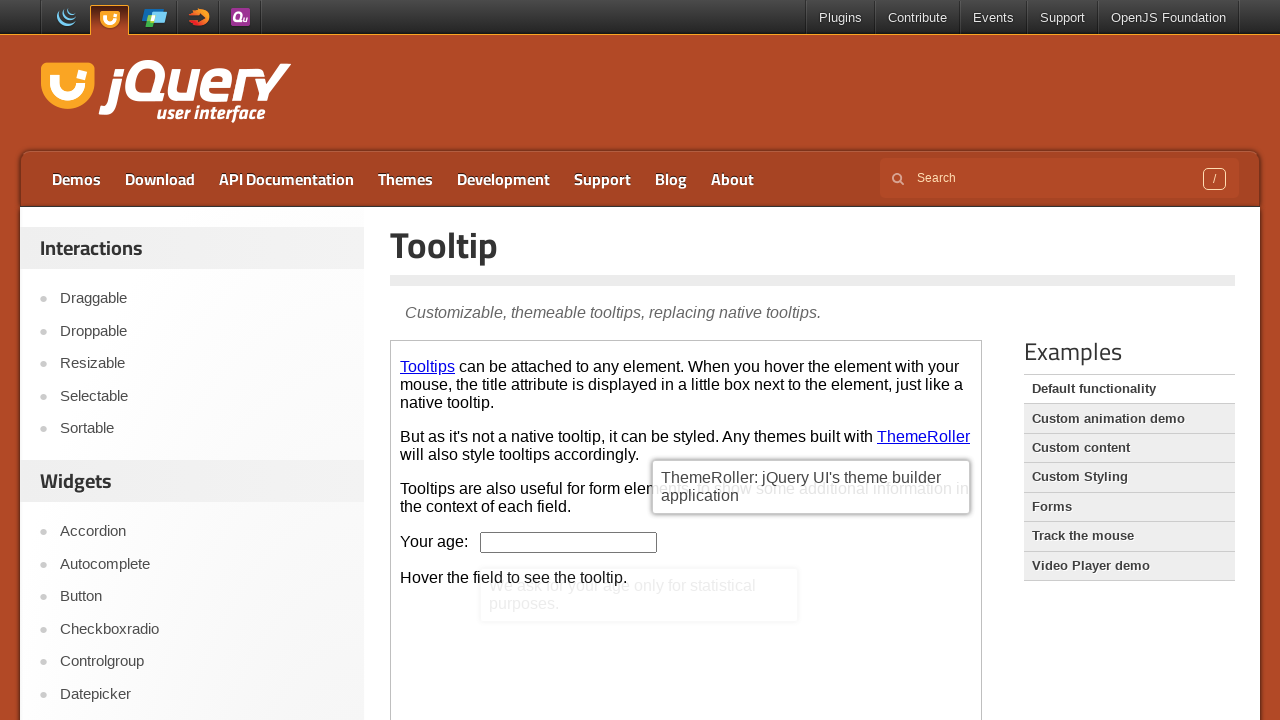

Hovered back over age field to display tooltip at (569, 542) on .demo-frame >> internal:control=enter-frame >> #age
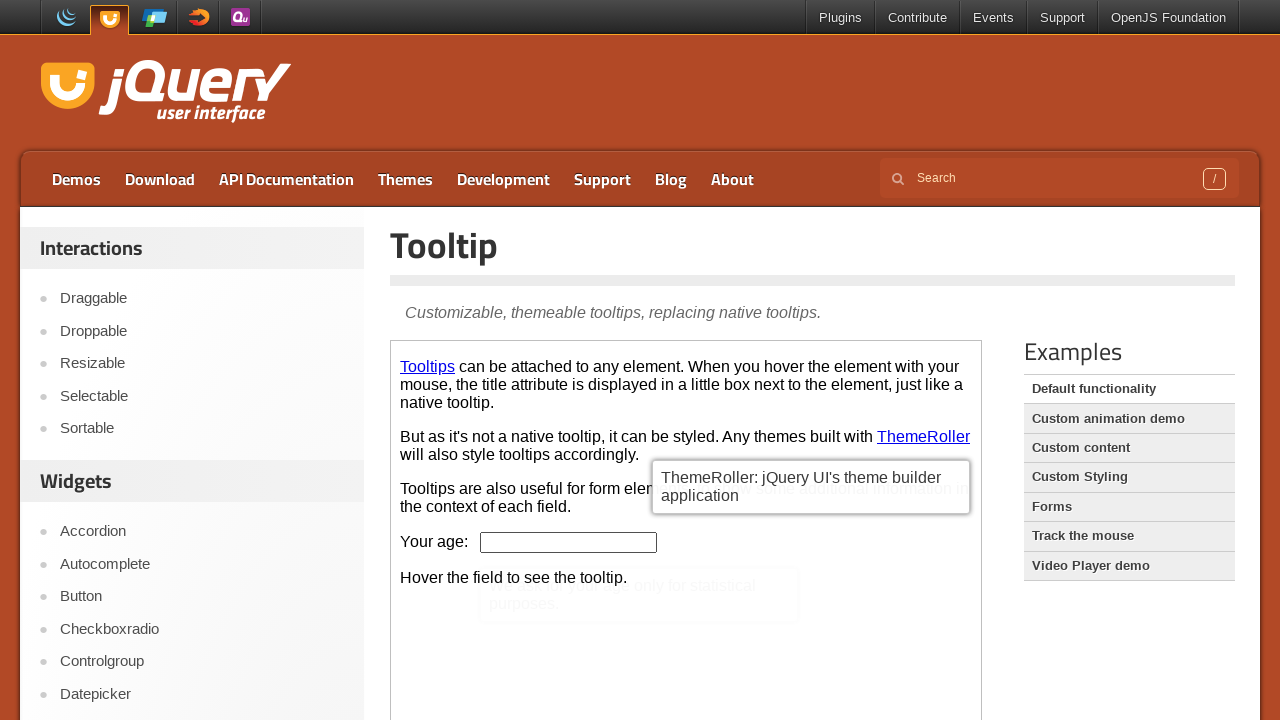

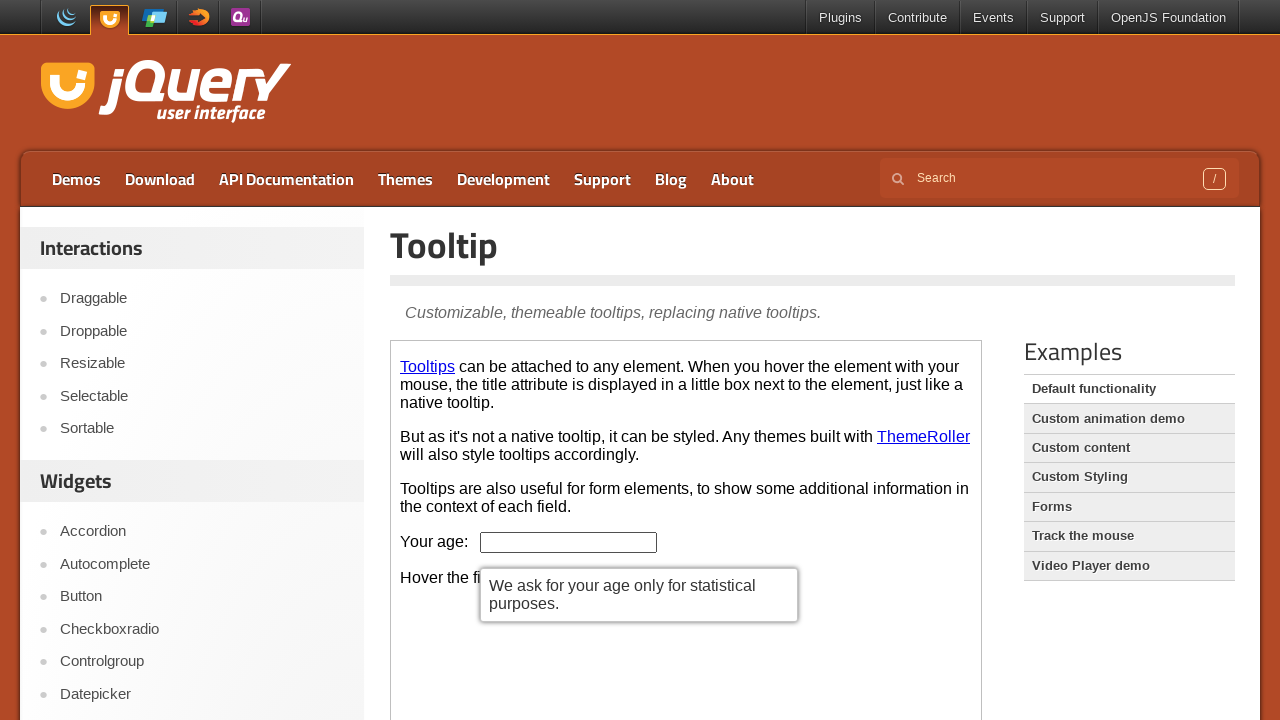